Tests file download functionality by navigating to a download page and clicking on the first download link to trigger a file download.

Starting URL: https://the-internet.herokuapp.com/download

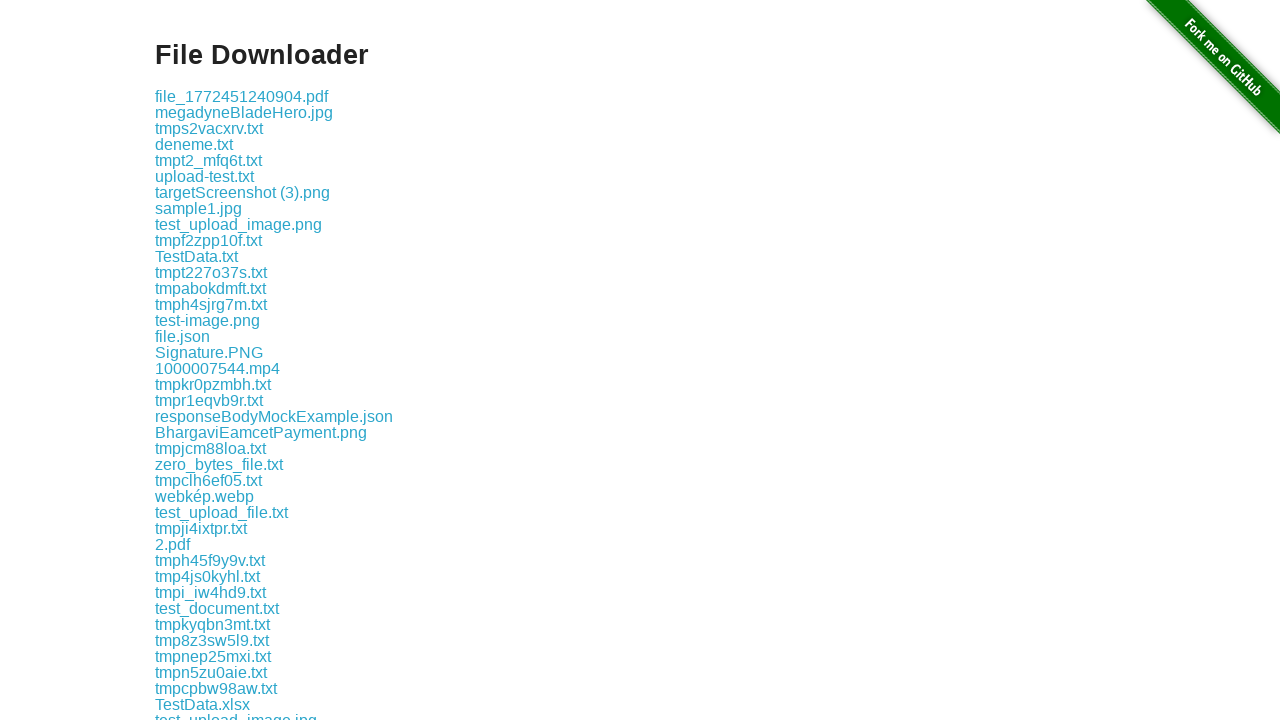

Clicked the first download link to trigger file download at (242, 96) on .example a
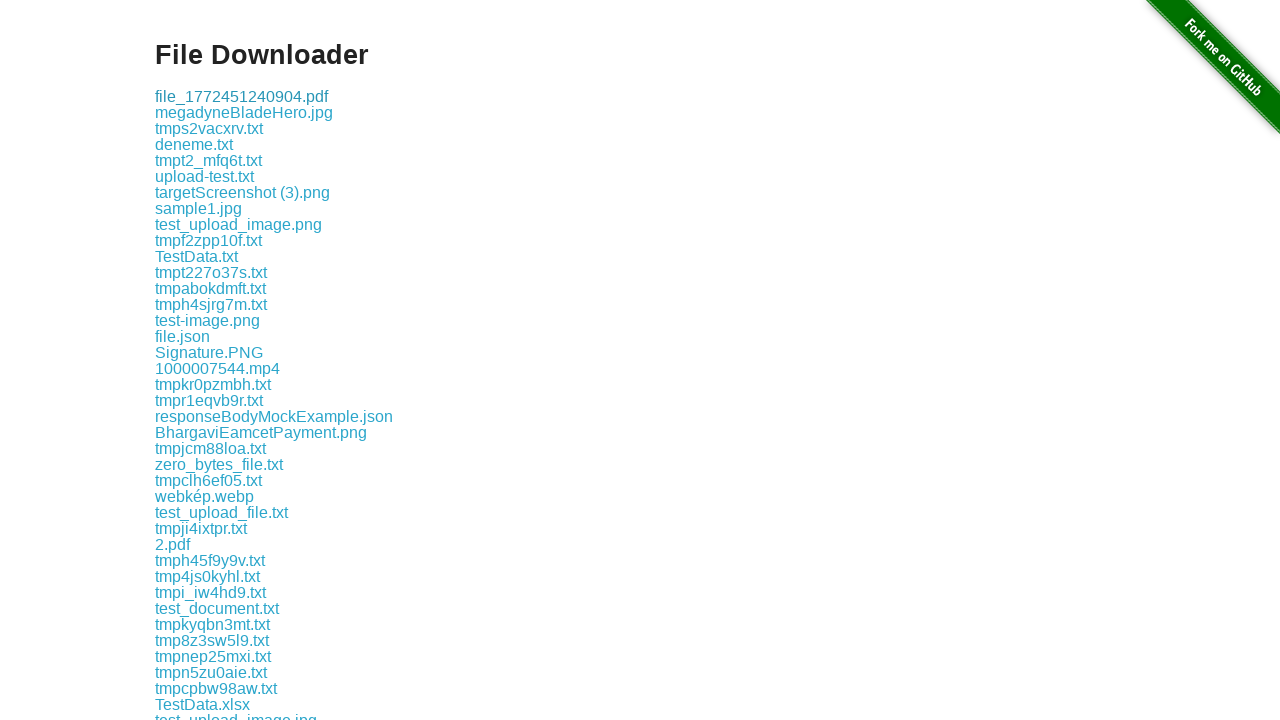

Waited 2 seconds for download to complete
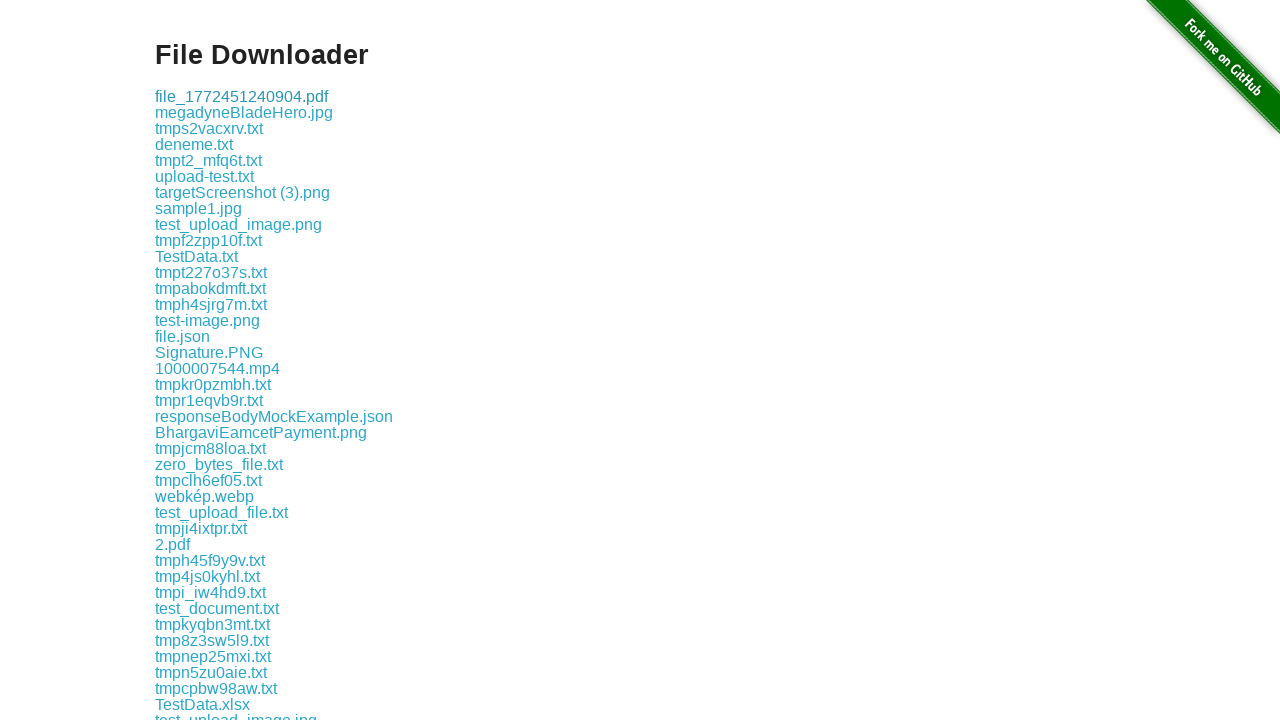

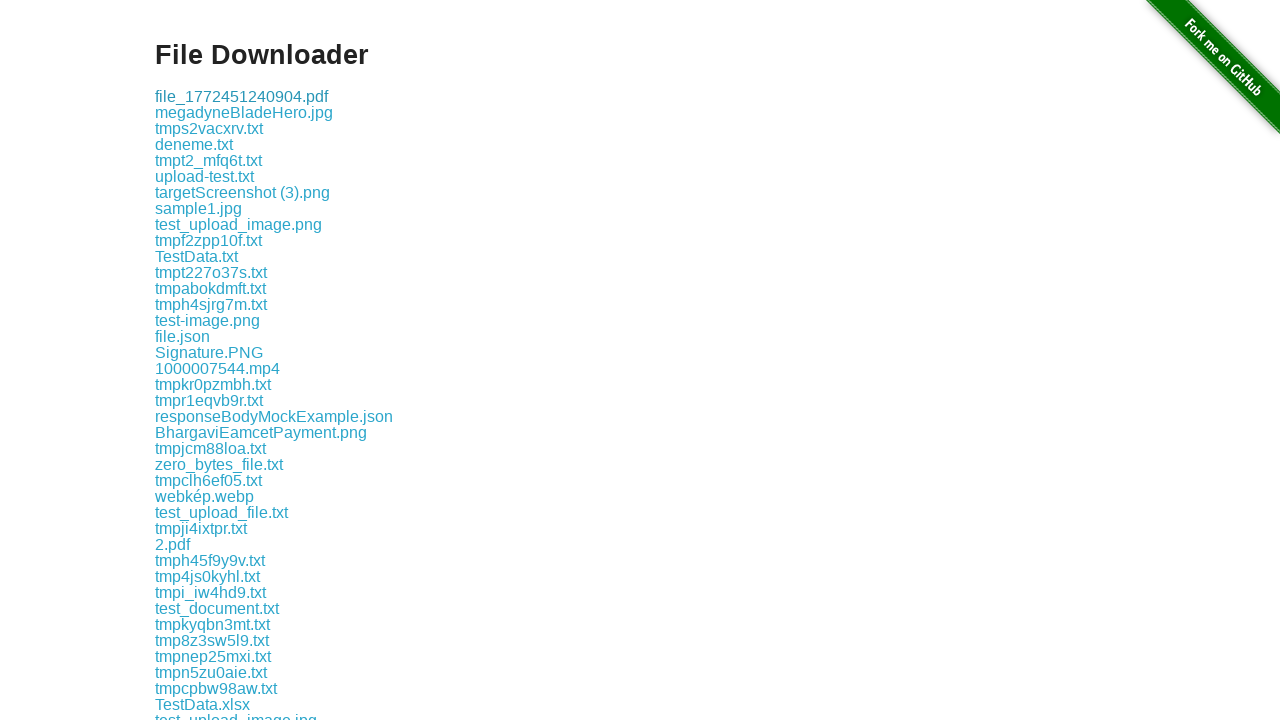